Tests alert handling functionality by clicking a button to trigger an alert and then accepting it

Starting URL: http://demo.automationtesting.in/Alerts.html

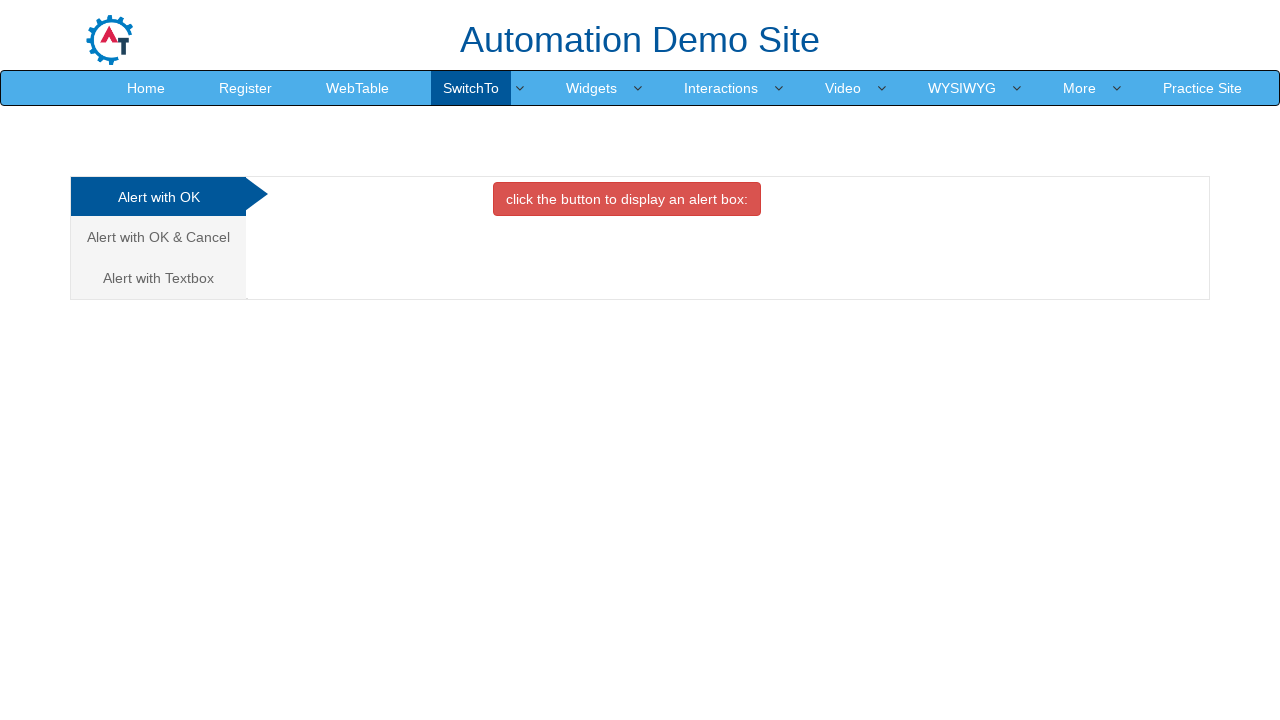

Clicked button to display alert box at (627, 199) on xpath=//button[contains(text(),'click the button to display an  alert box:')]
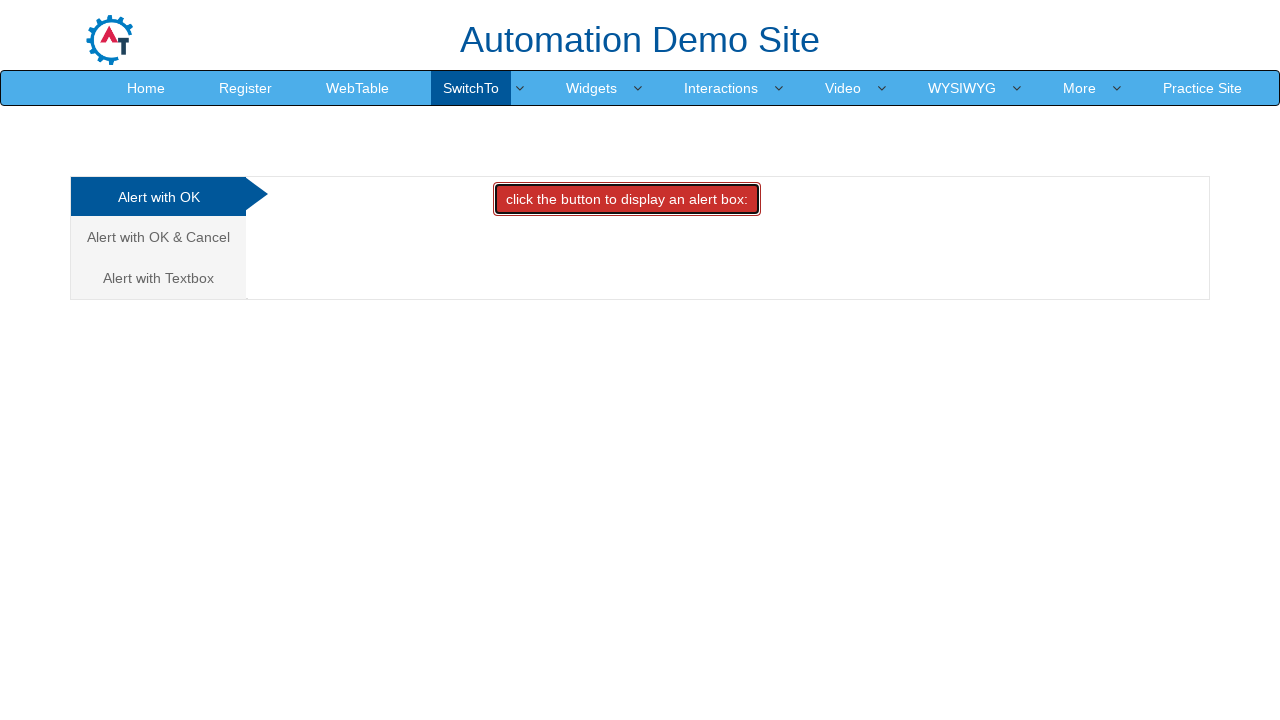

Set up dialog handler to accept alerts
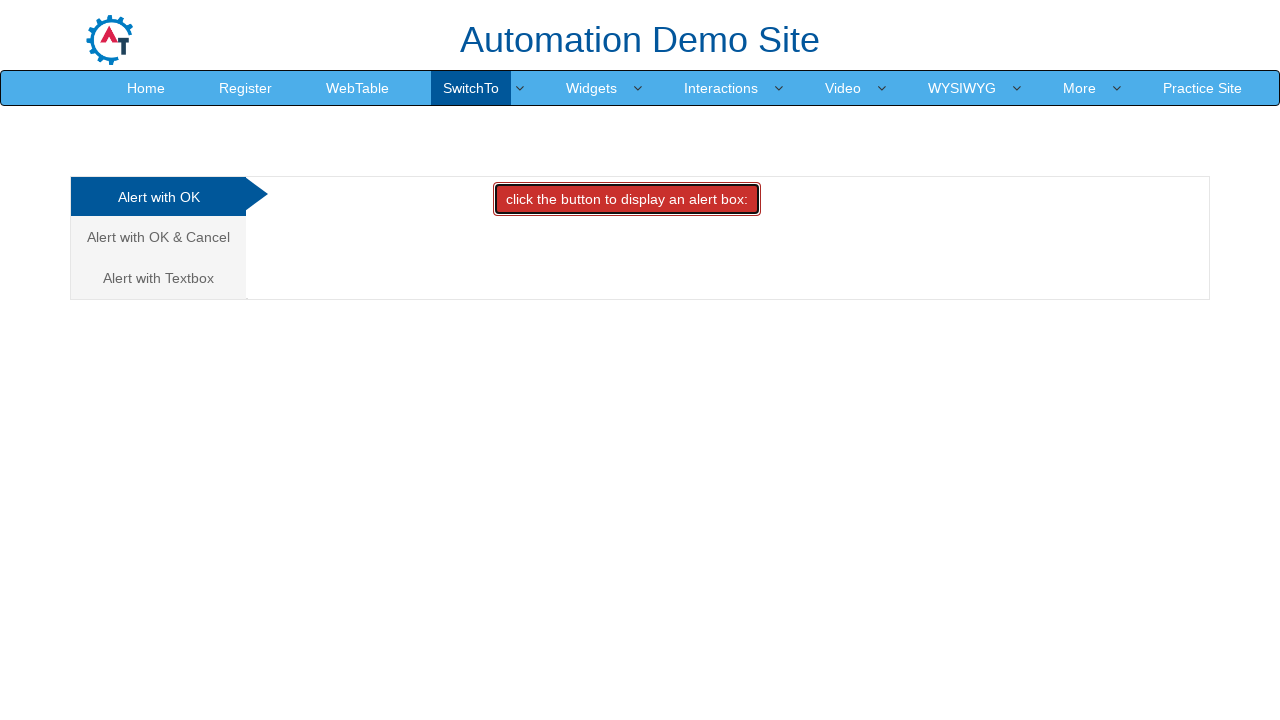

Clicked button again to trigger and handle second alert at (627, 199) on xpath=//button[contains(text(),'click the button to display an  alert box:')]
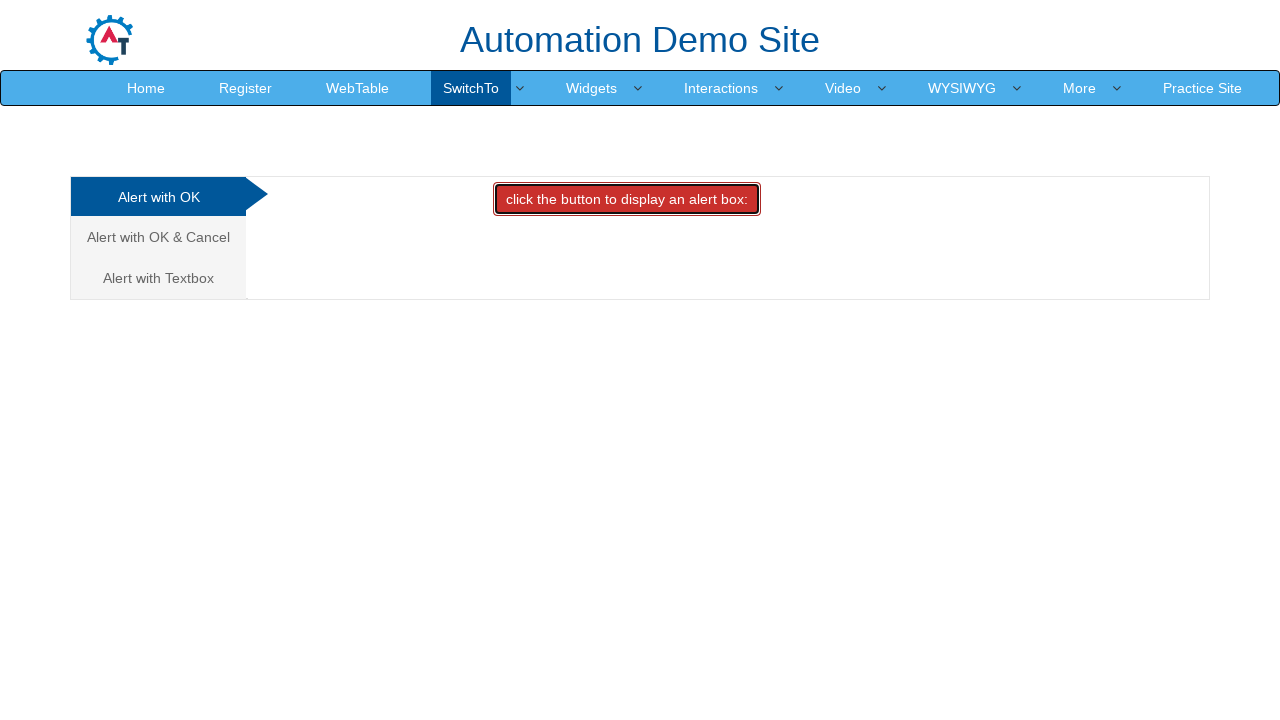

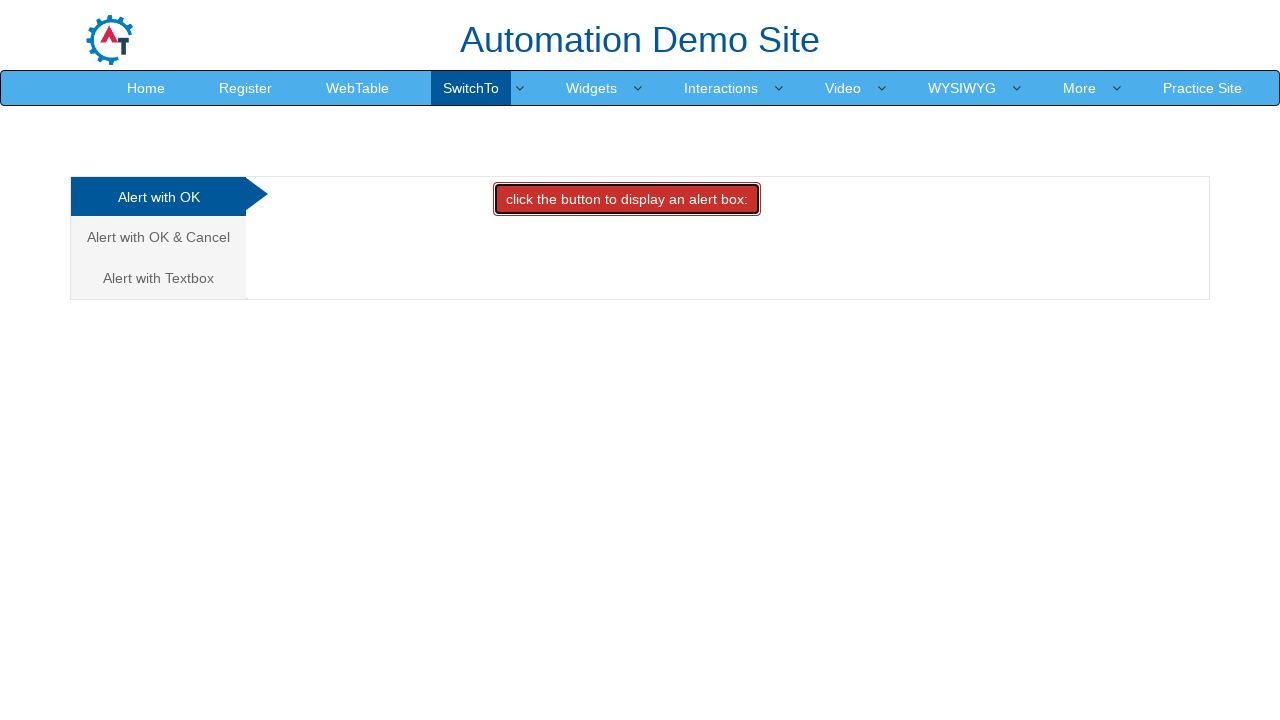